Tests iframe interaction by filling a text input in frame_3 and clicking an element in a child frame of that frame.

Starting URL: https://ui.vision/demo/webtest/frames/

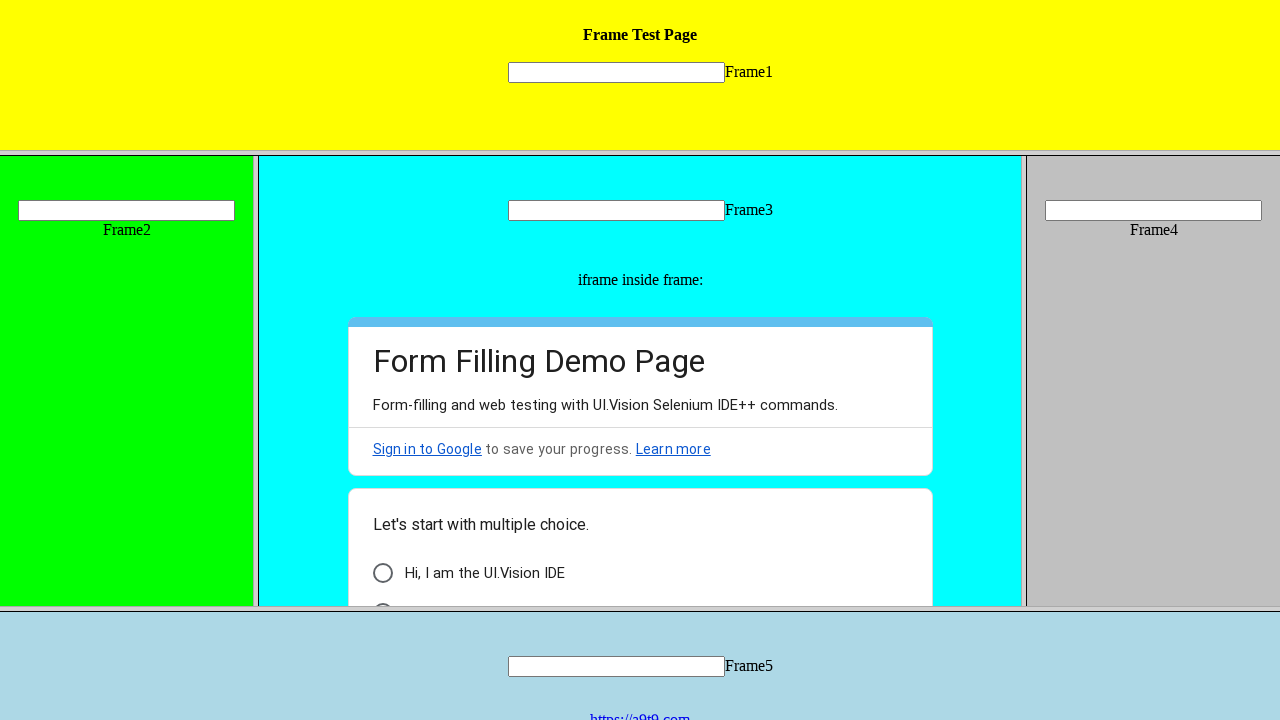

Located frame_3 by URL
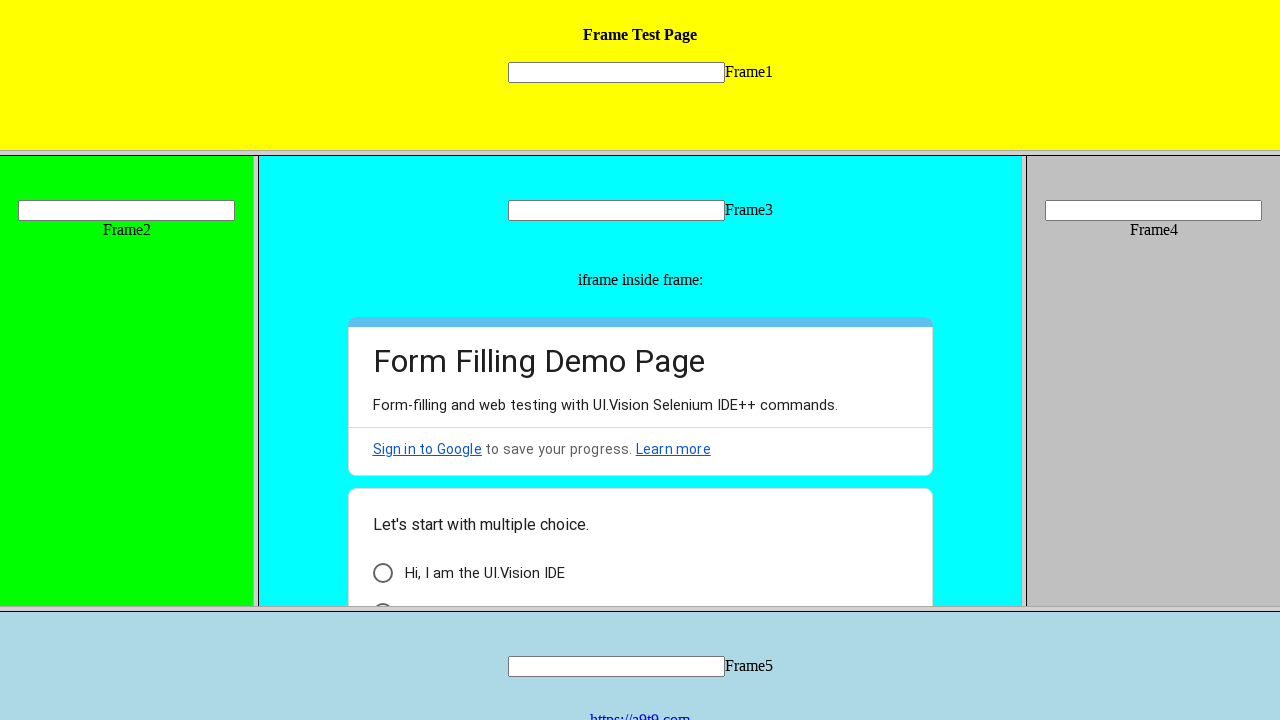

Filled text input in frame_3 with value '3' on input[name='mytext3']
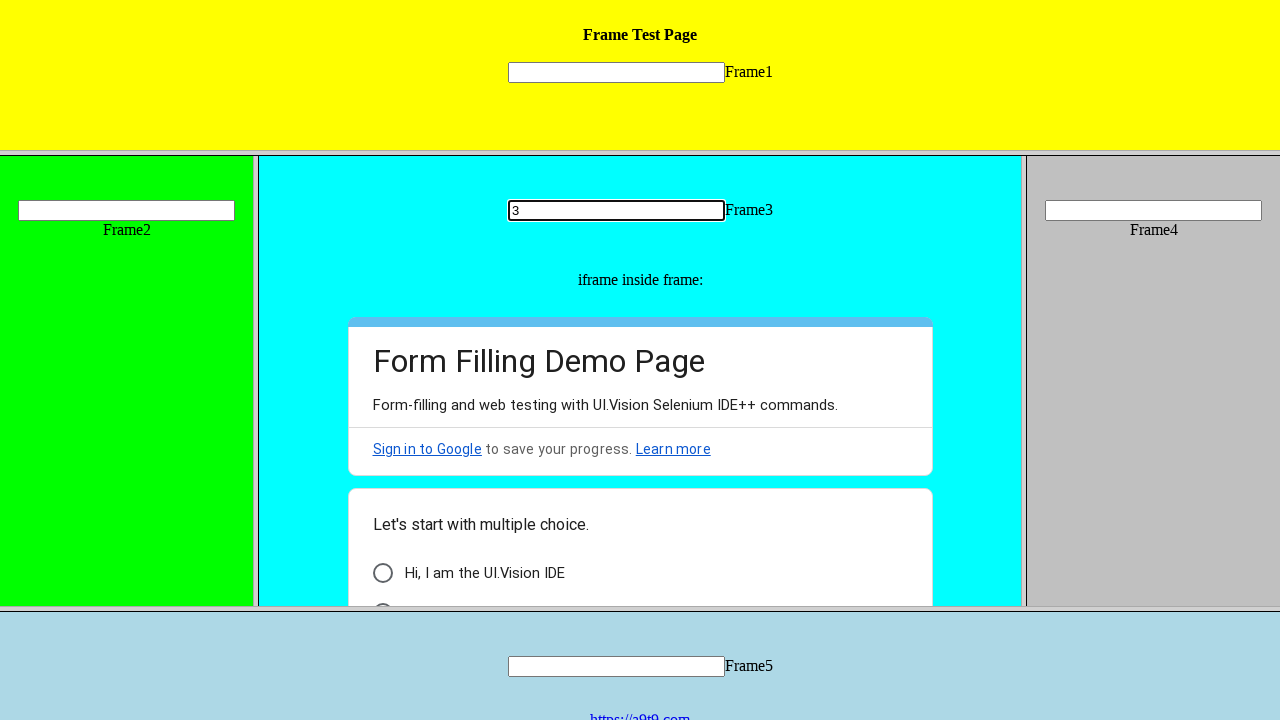

Retrieved child frames of frame_3
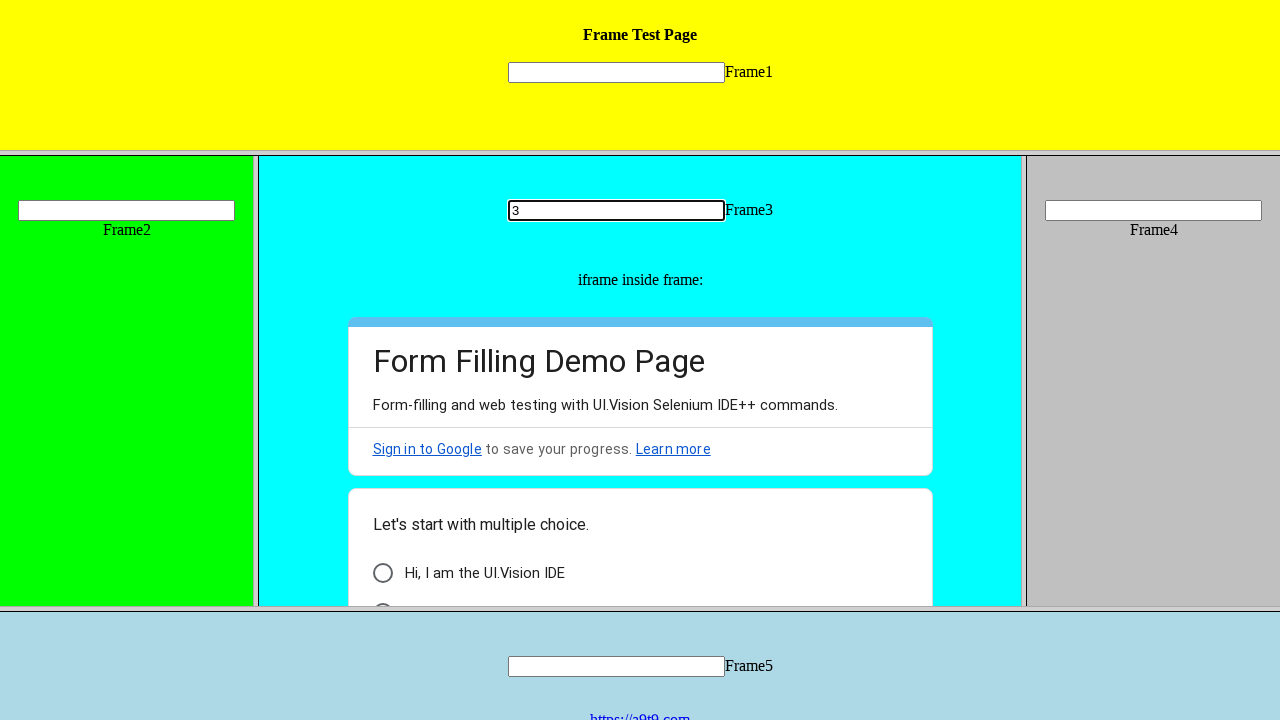

Clicked element with class 'vd3tt' in first child frame of frame_3 at (382, 573) on .vd3tt
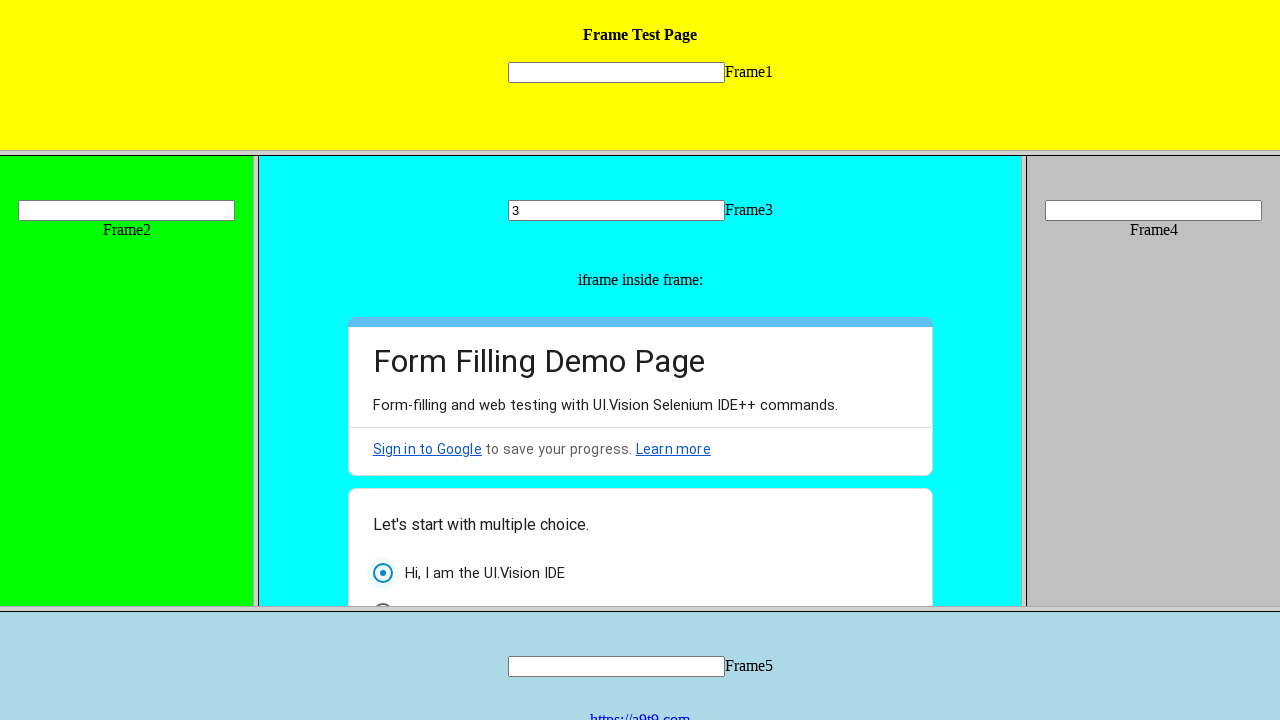

Waited 3 seconds for action to complete
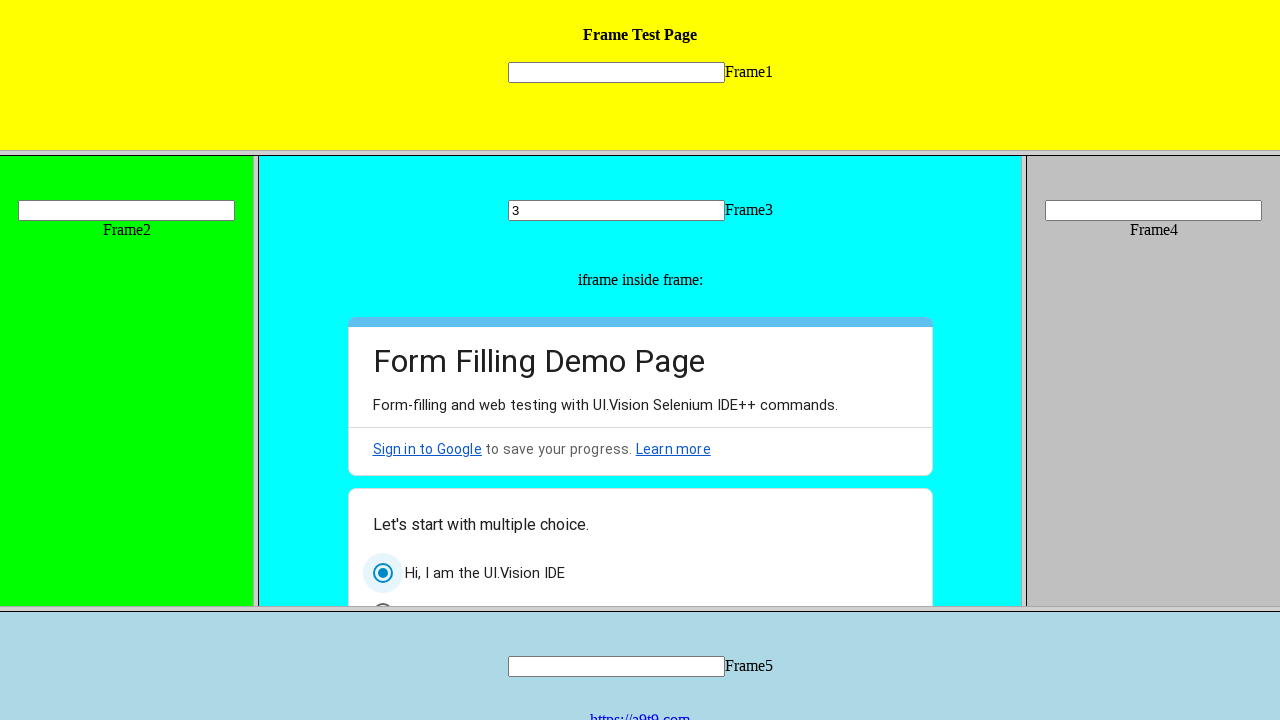

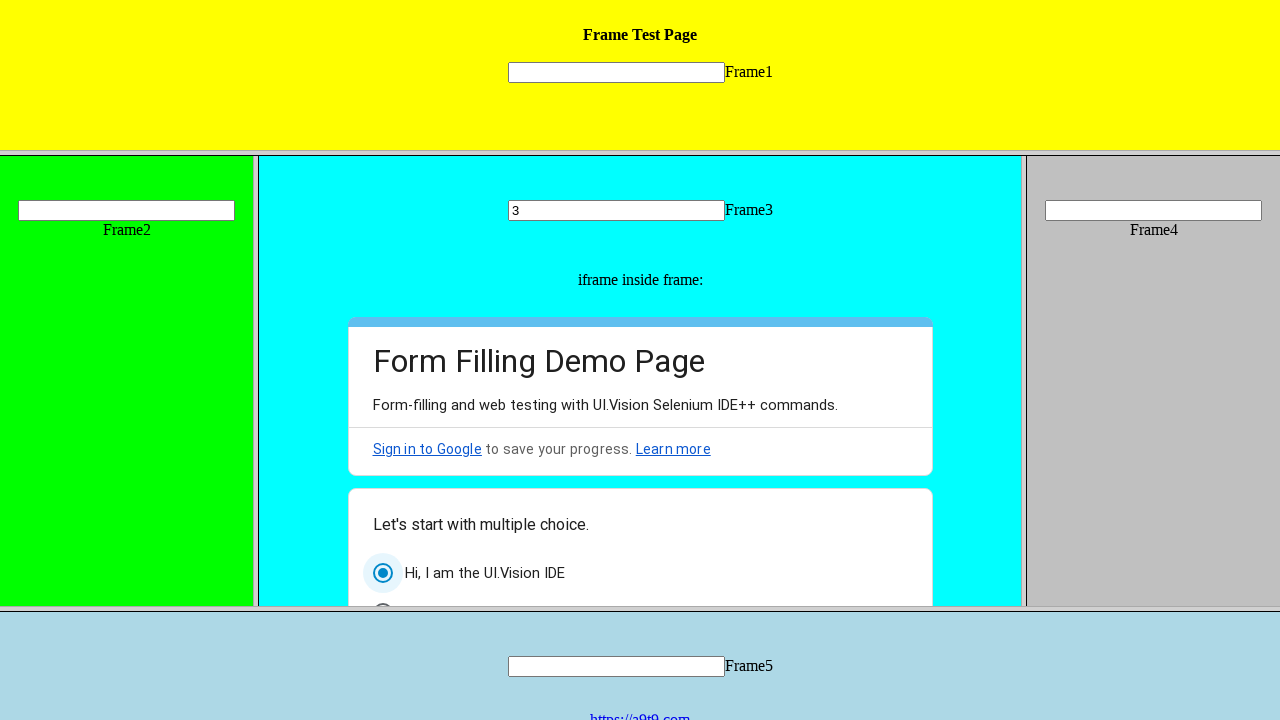